Tests click and hold functionality on an element and verifies the element's status changes to "focused"

Starting URL: https://selenium.dev/selenium/web/mouse_interaction.html

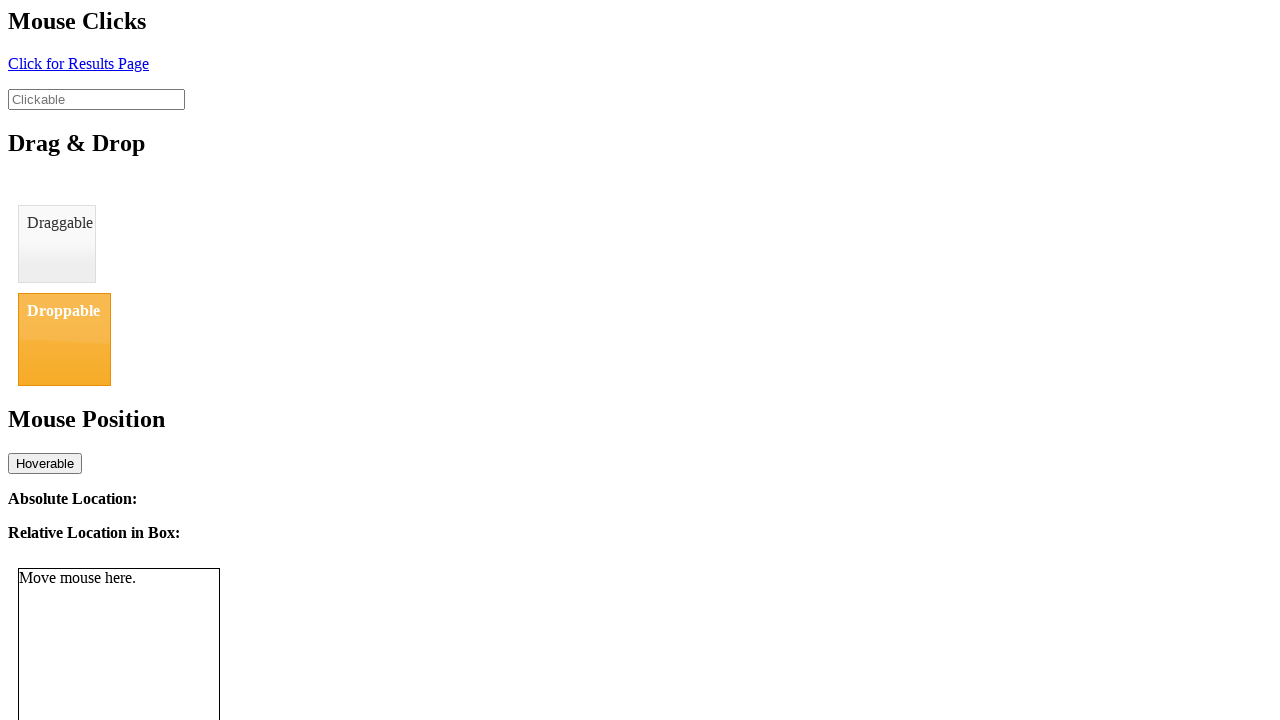

Hovered over clickable element at (96, 99) on #clickable
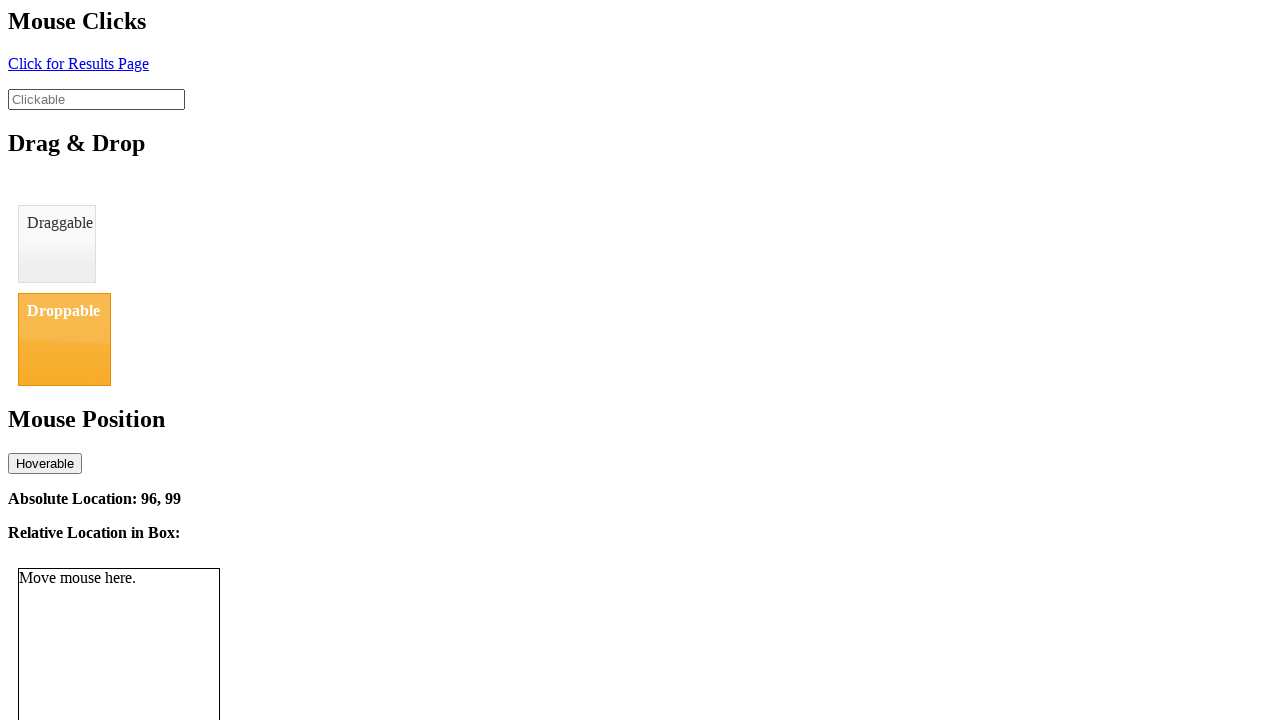

Mouse button pressed down on clickable element at (96, 99)
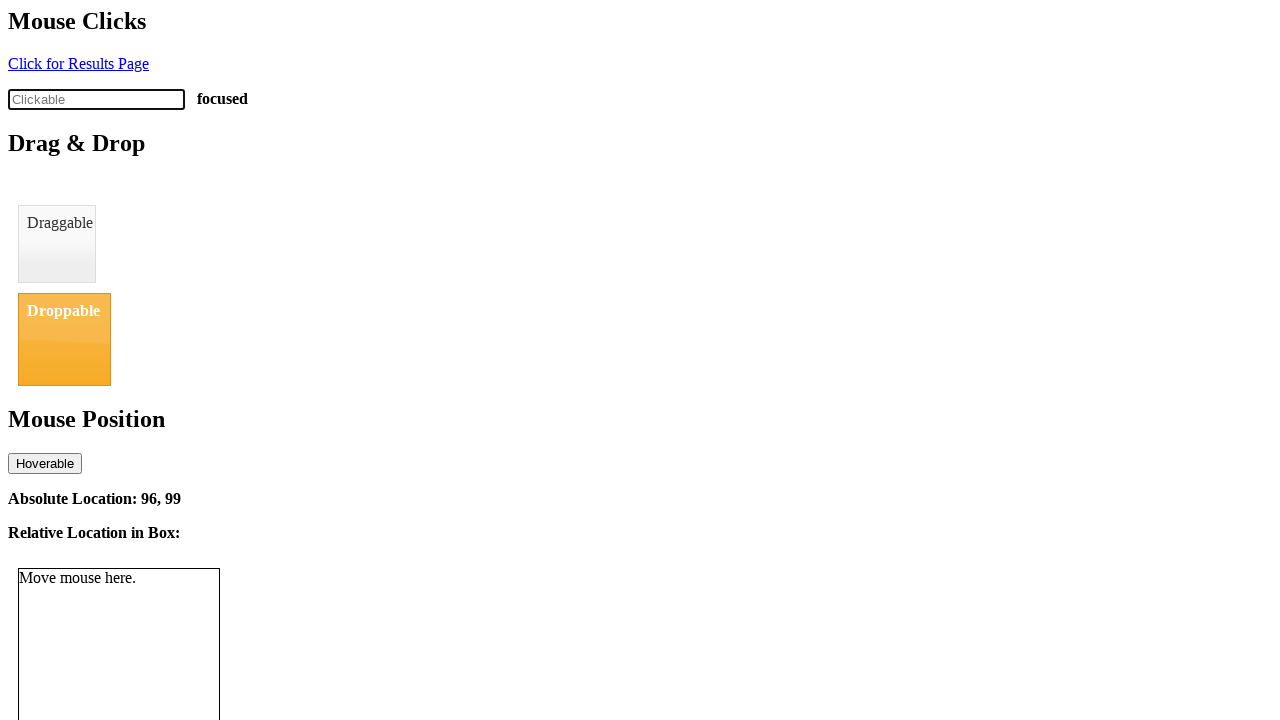

Verified element status changed to 'focused'
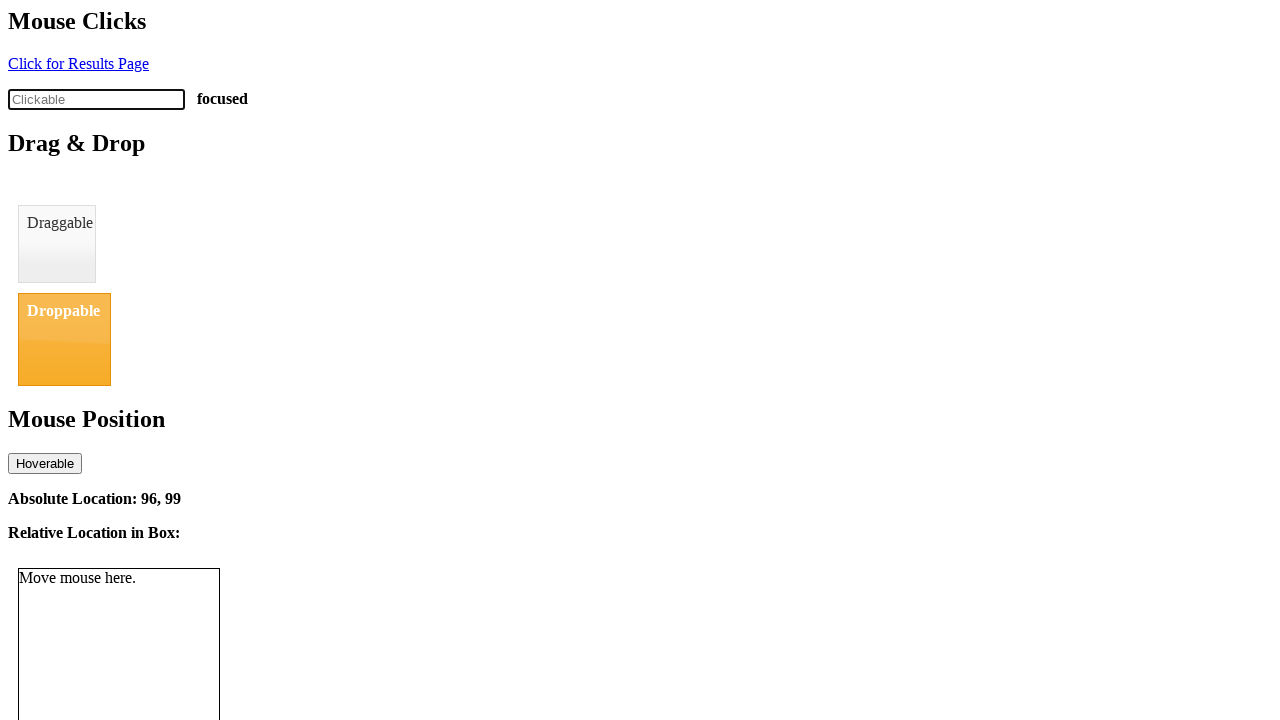

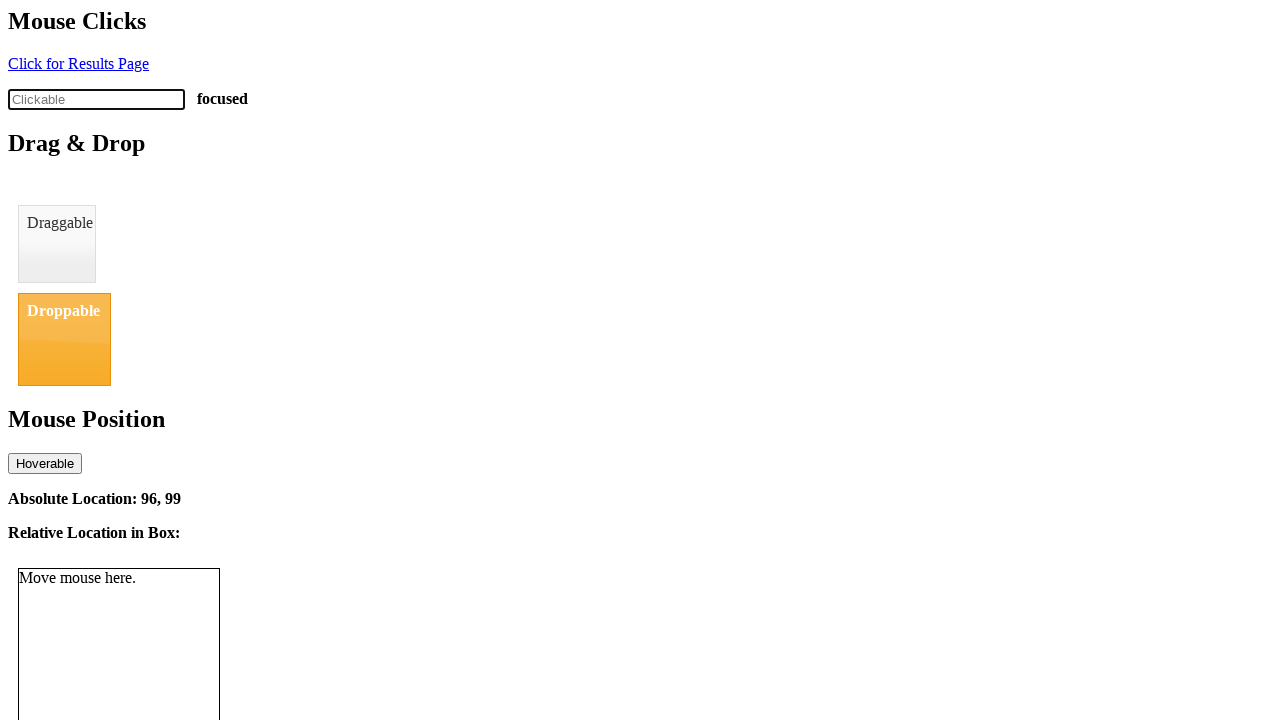